Tests that edits are saved when the input field loses focus (blur event).

Starting URL: https://demo.playwright.dev/todomvc

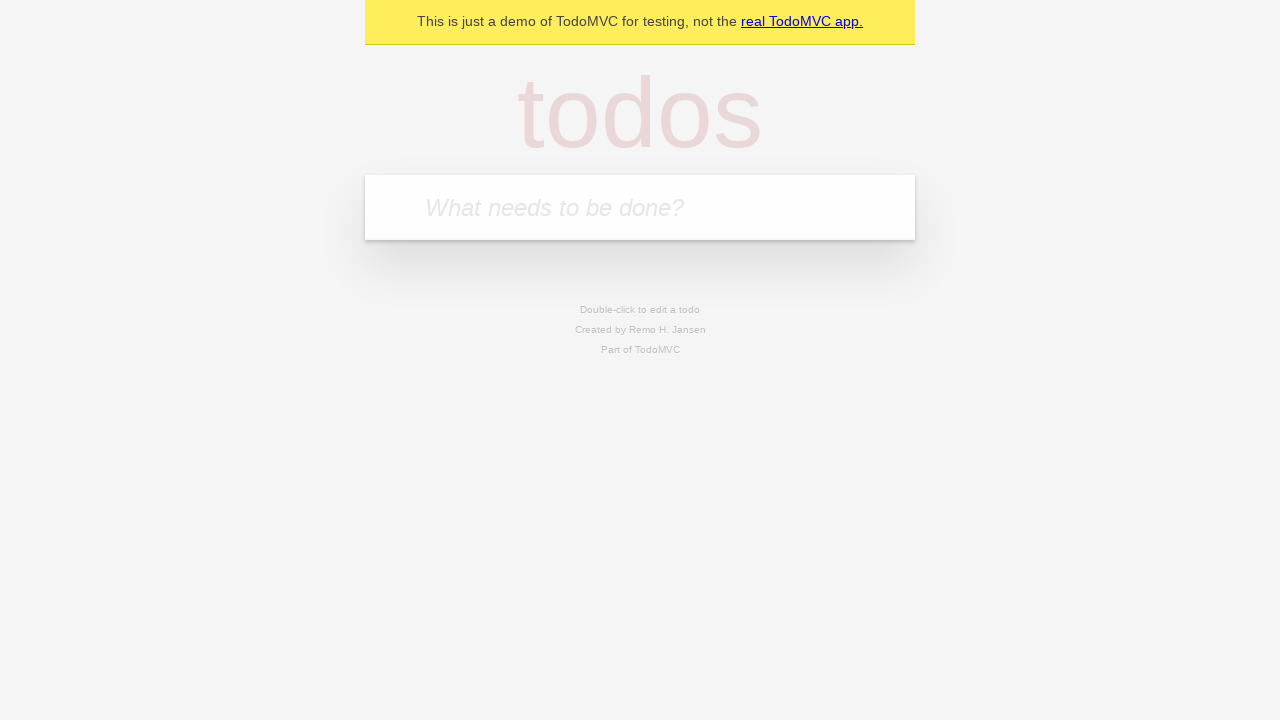

Filled input field with 'buy some cheese' on internal:attr=[placeholder="What needs to be done?"i]
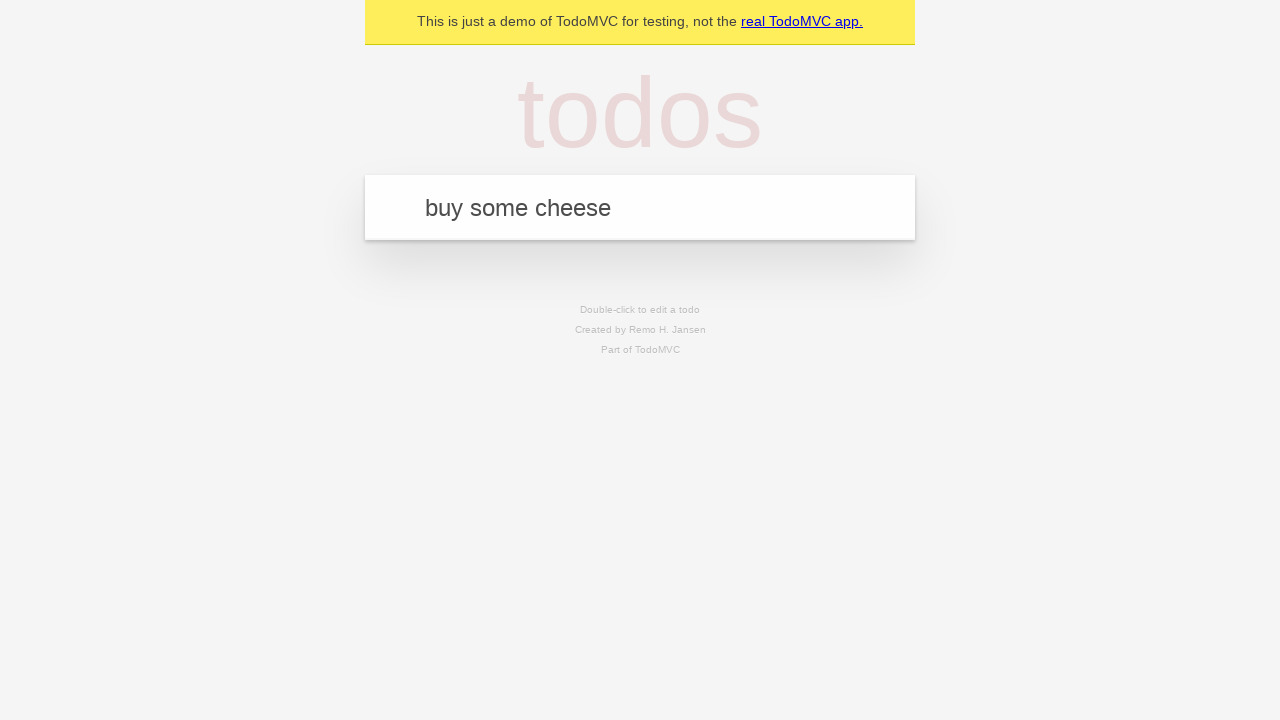

Pressed Enter to add first todo on internal:attr=[placeholder="What needs to be done?"i]
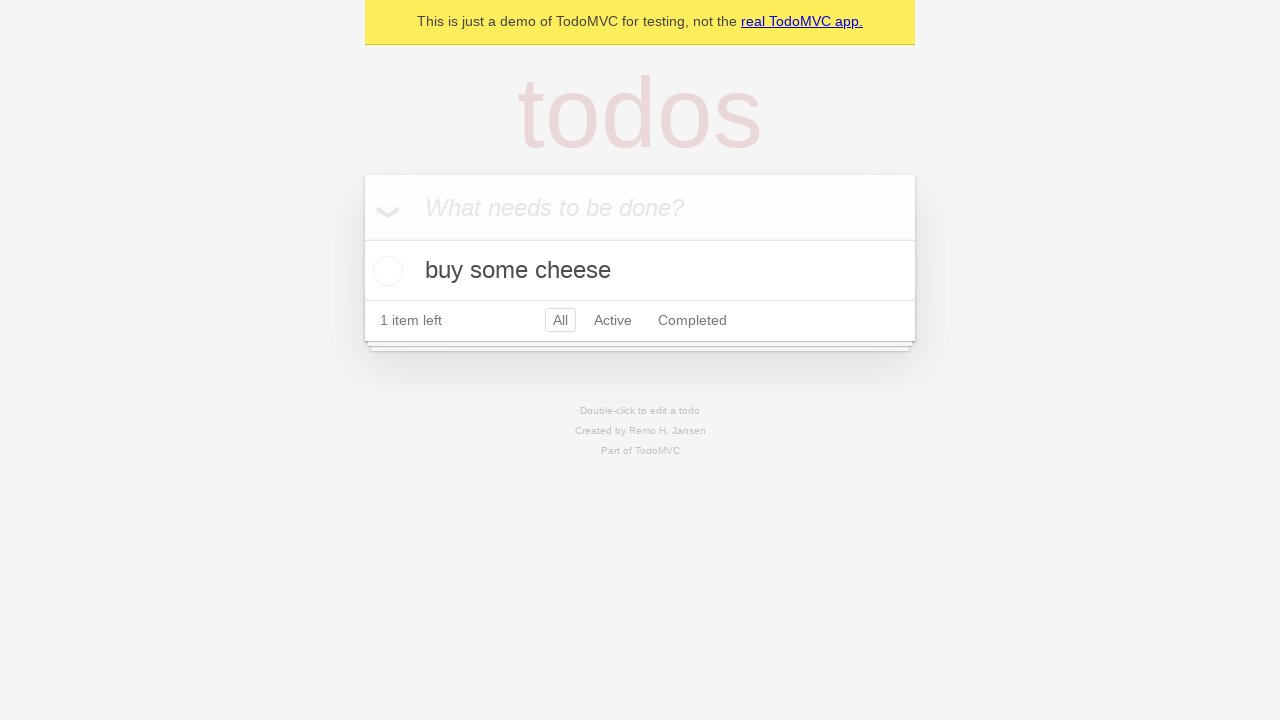

Filled input field with 'feed the cat' on internal:attr=[placeholder="What needs to be done?"i]
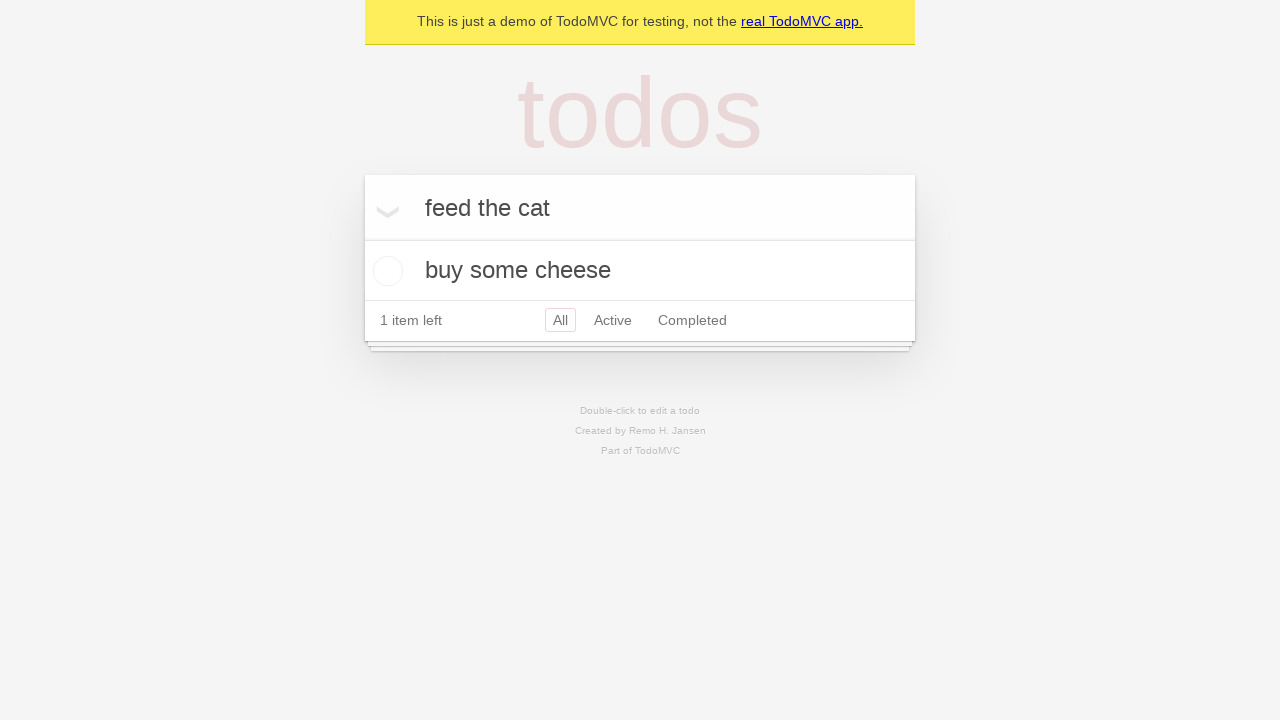

Pressed Enter to add second todo on internal:attr=[placeholder="What needs to be done?"i]
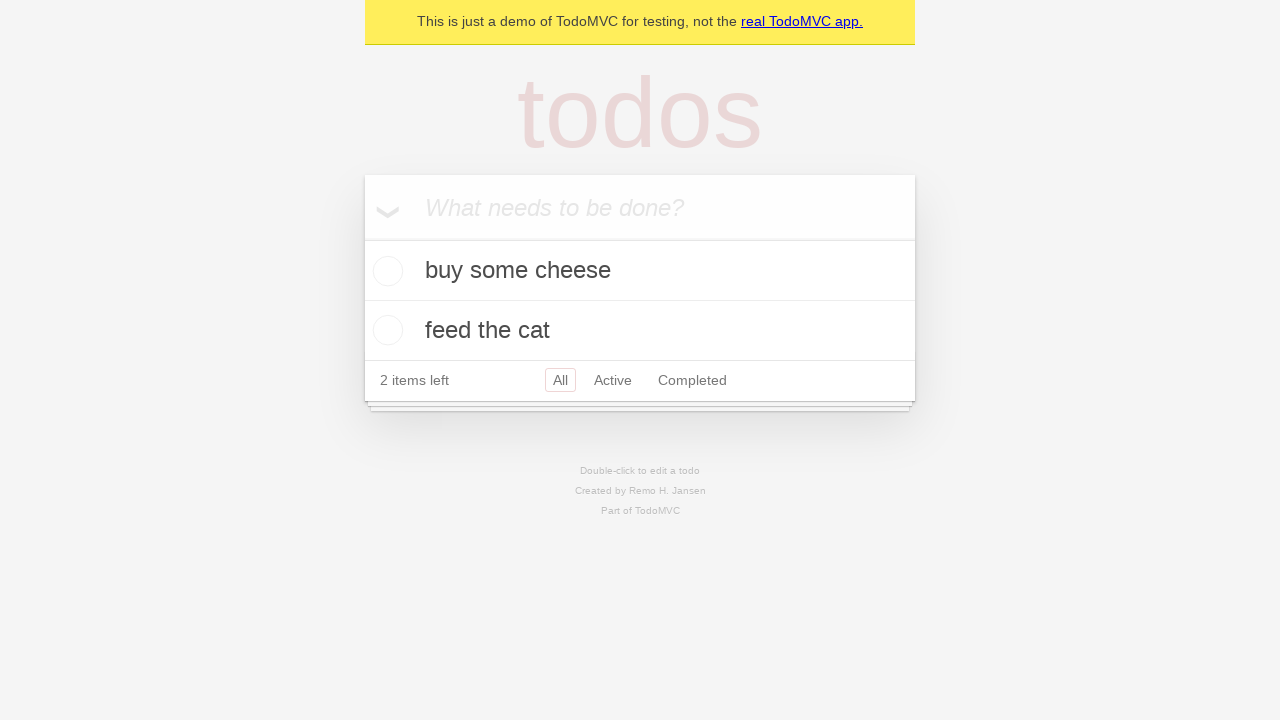

Filled input field with 'book a doctors appointment' on internal:attr=[placeholder="What needs to be done?"i]
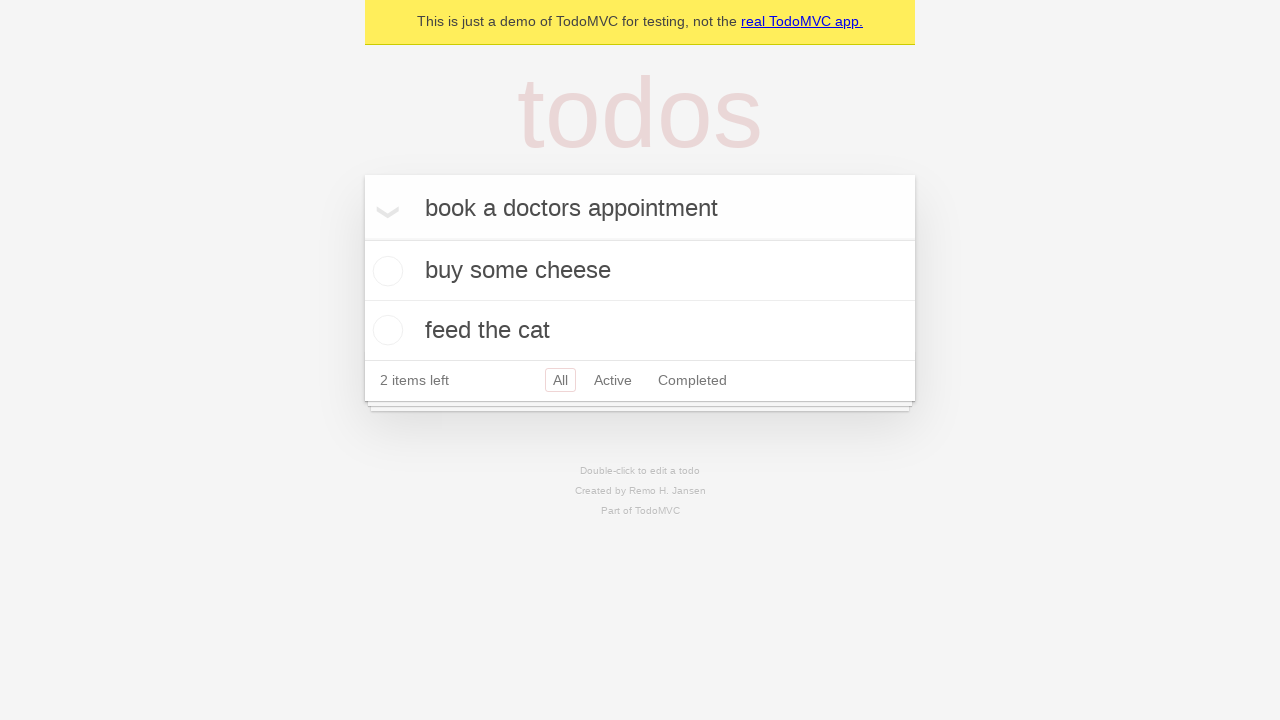

Pressed Enter to add third todo on internal:attr=[placeholder="What needs to be done?"i]
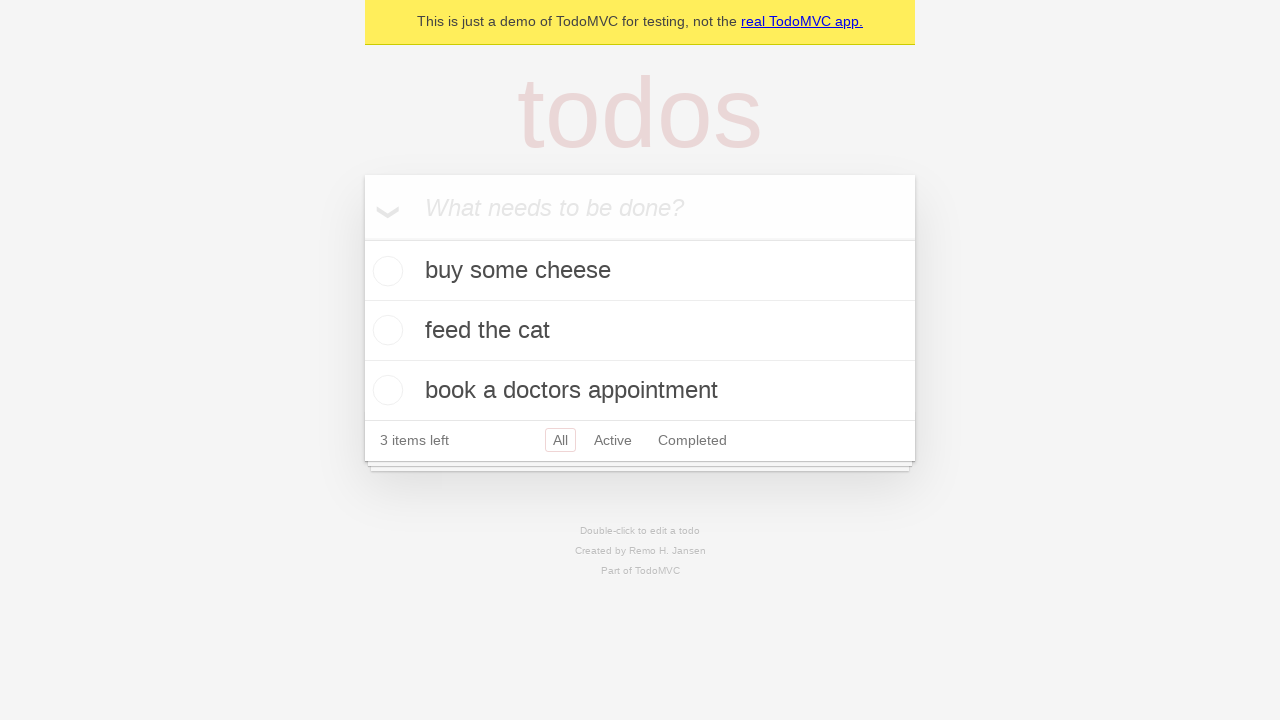

Double-clicked second todo item to enter edit mode at (640, 331) on internal:testid=[data-testid="todo-item"s] >> nth=1
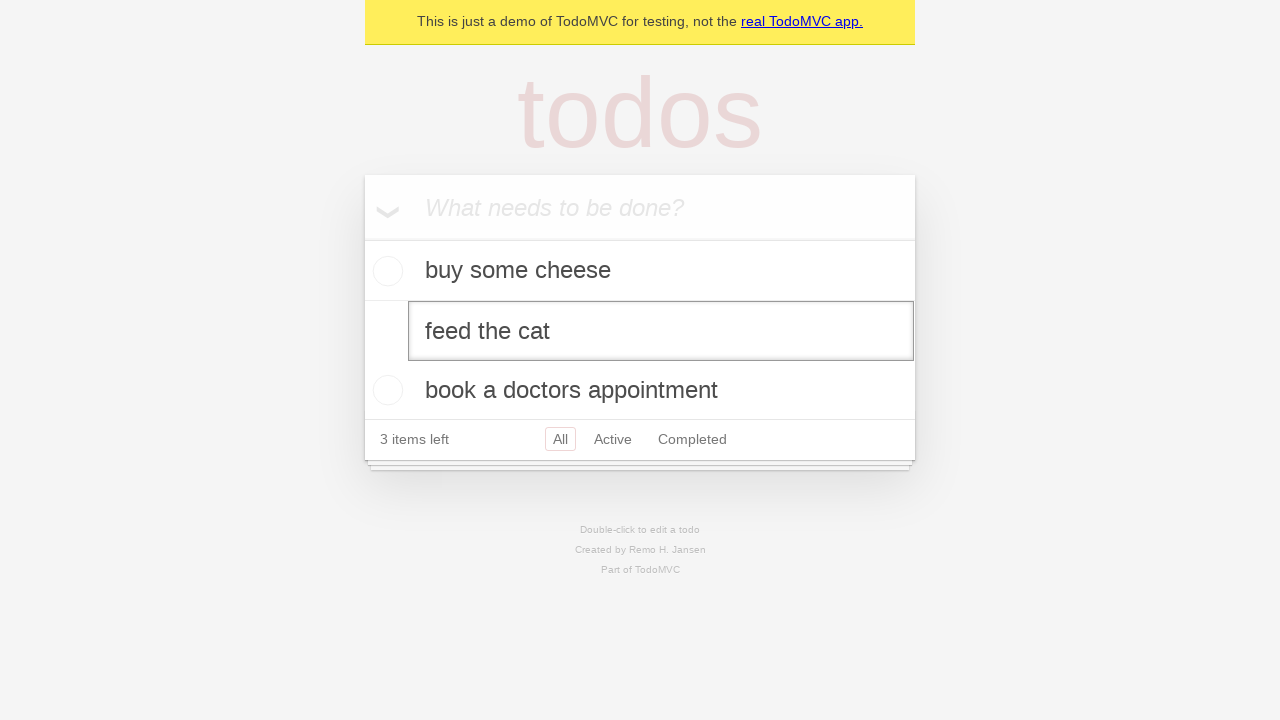

Filled edit textbox with 'buy some sausages' on internal:testid=[data-testid="todo-item"s] >> nth=1 >> internal:role=textbox[nam
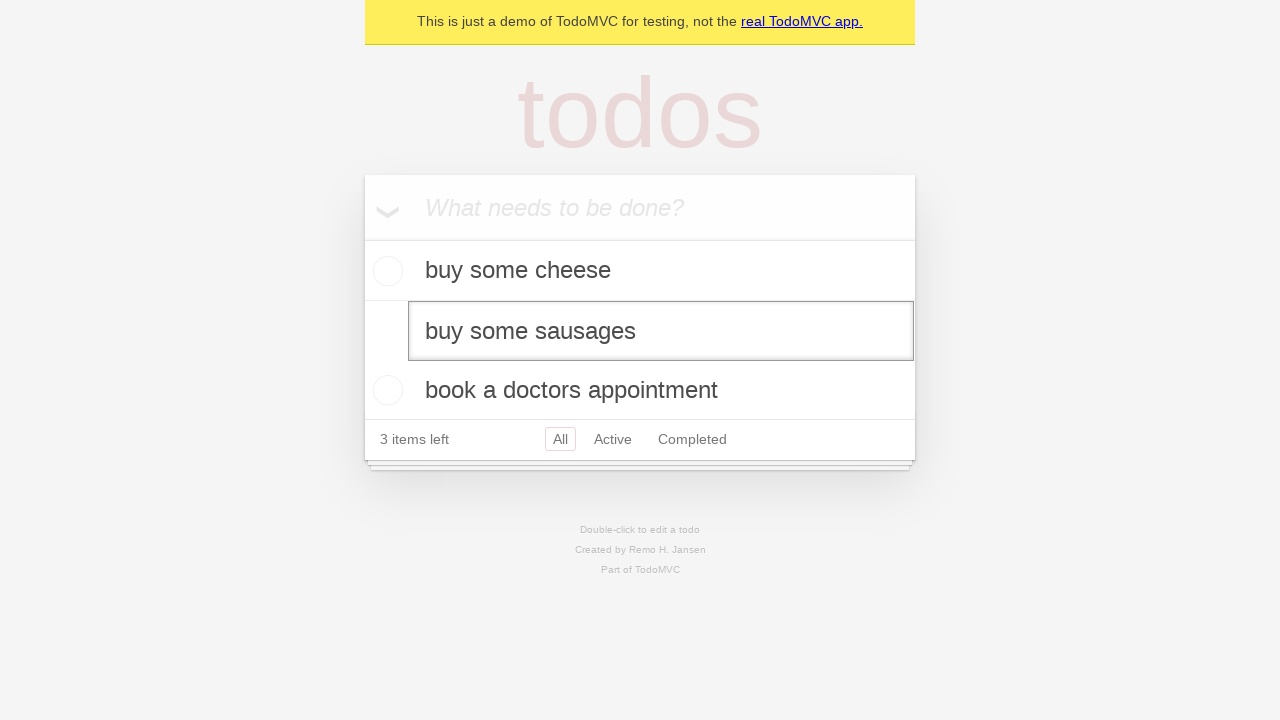

Dispatched blur event to save edited todo
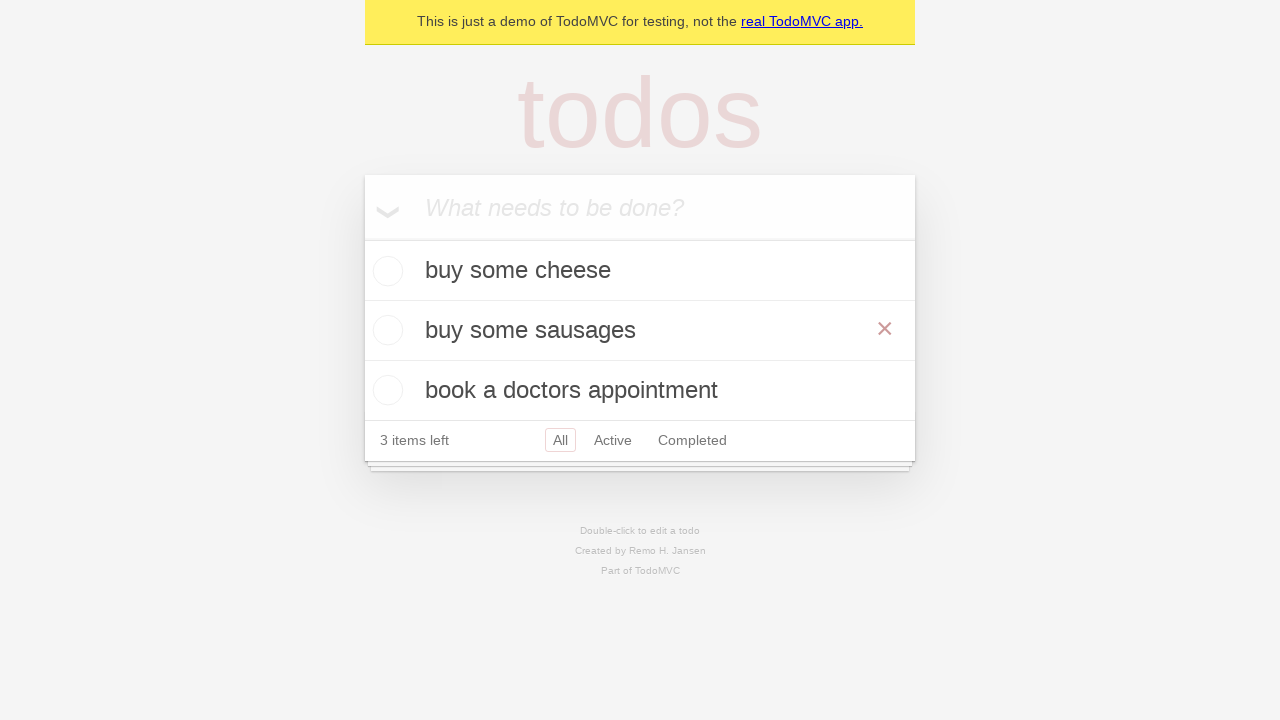

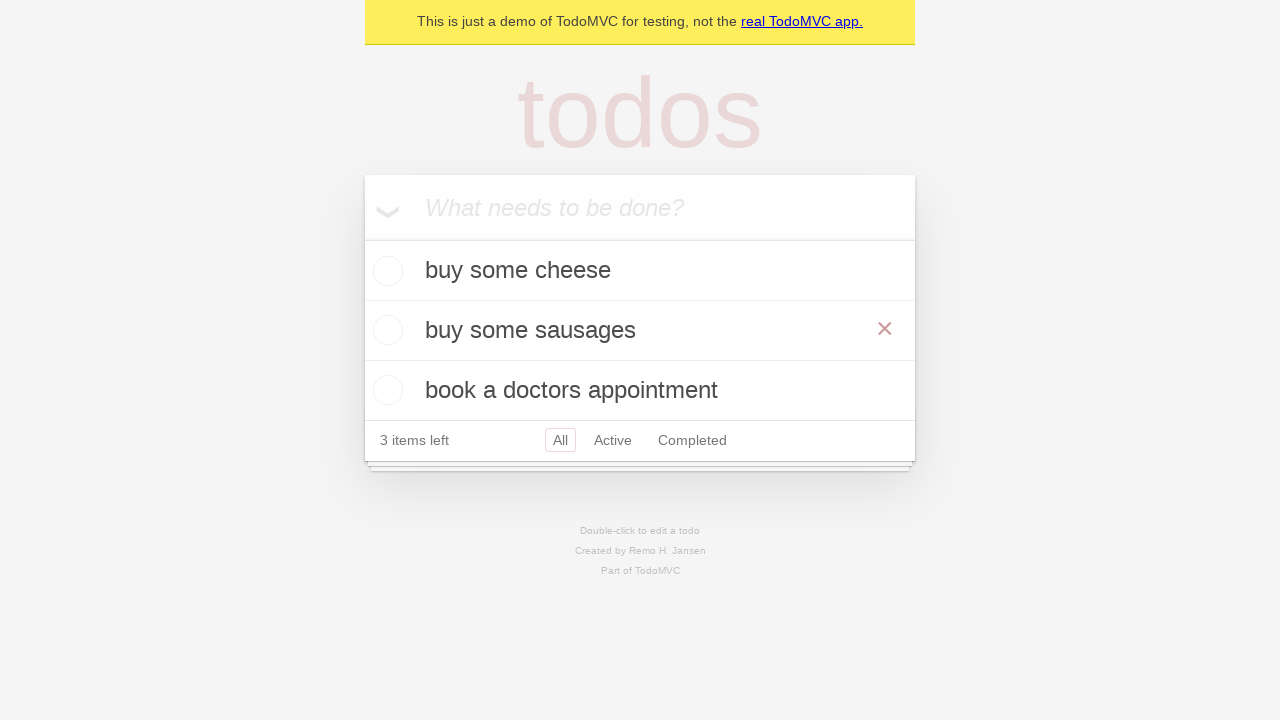